Tests date picker functionality by selecting a specific date (August 4, 2025) using the flatpickr calendar component, including year navigation, month selection, and day selection.

Starting URL: https://www.tutorialspoint.com/selenium/practice/date-picker.php

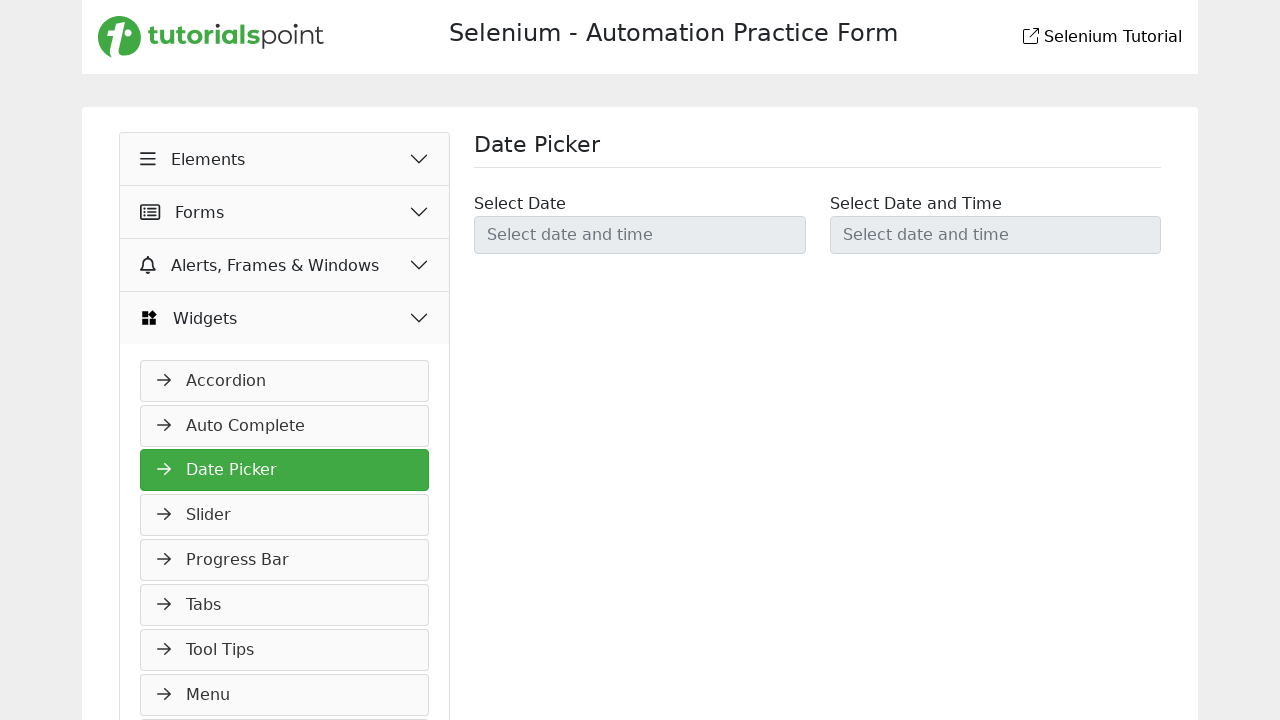

Waited for date picker element to be visible
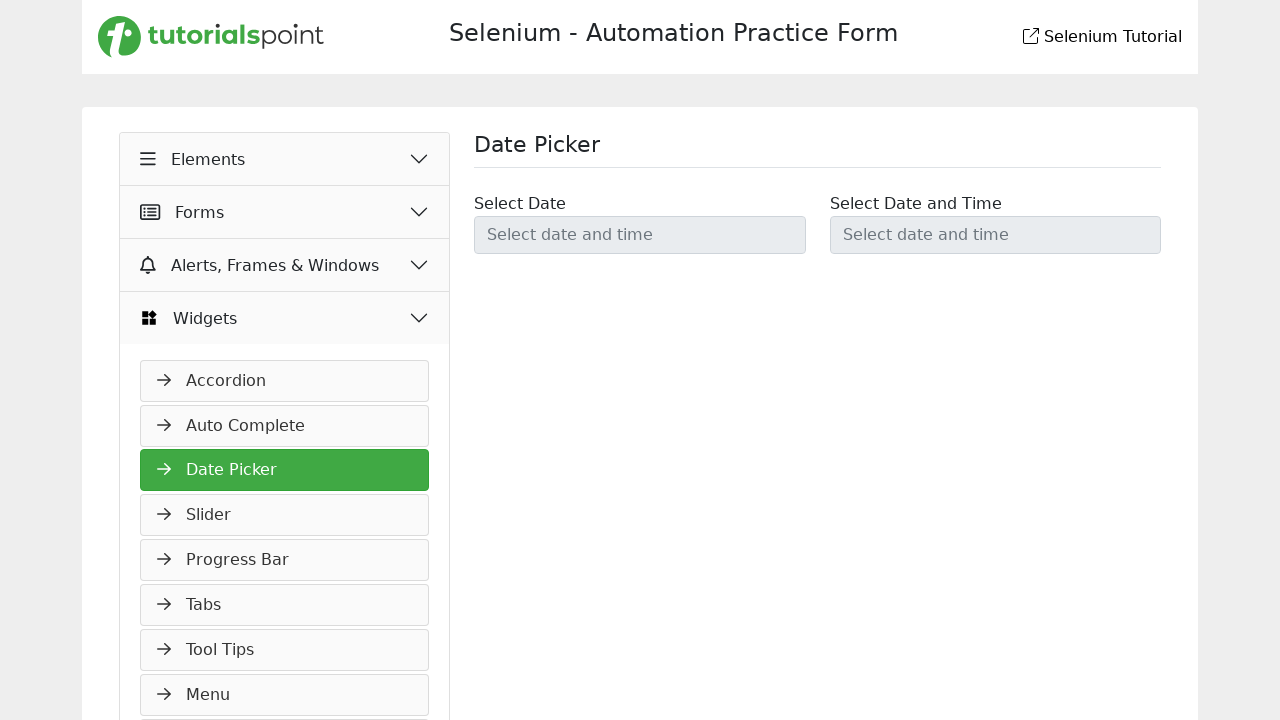

Clicked on date picker to open calendar at (640, 235) on #datetimepicker1
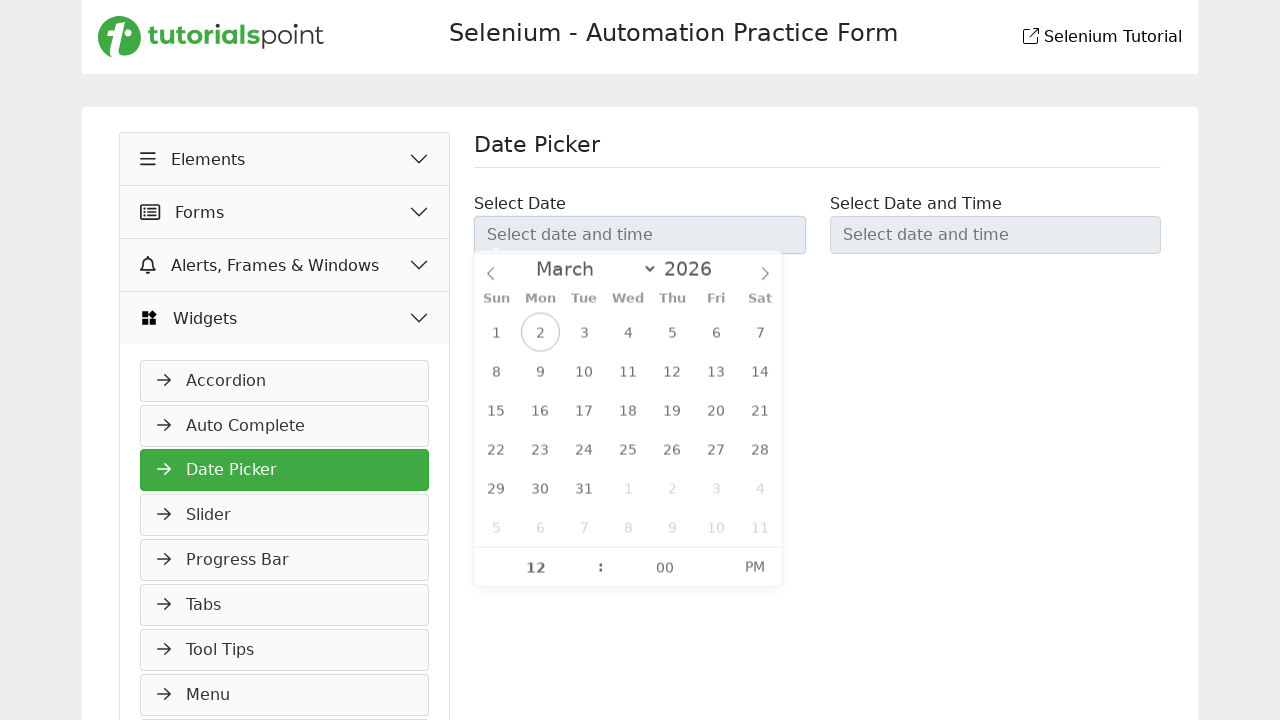

Retrieved current year value from date picker
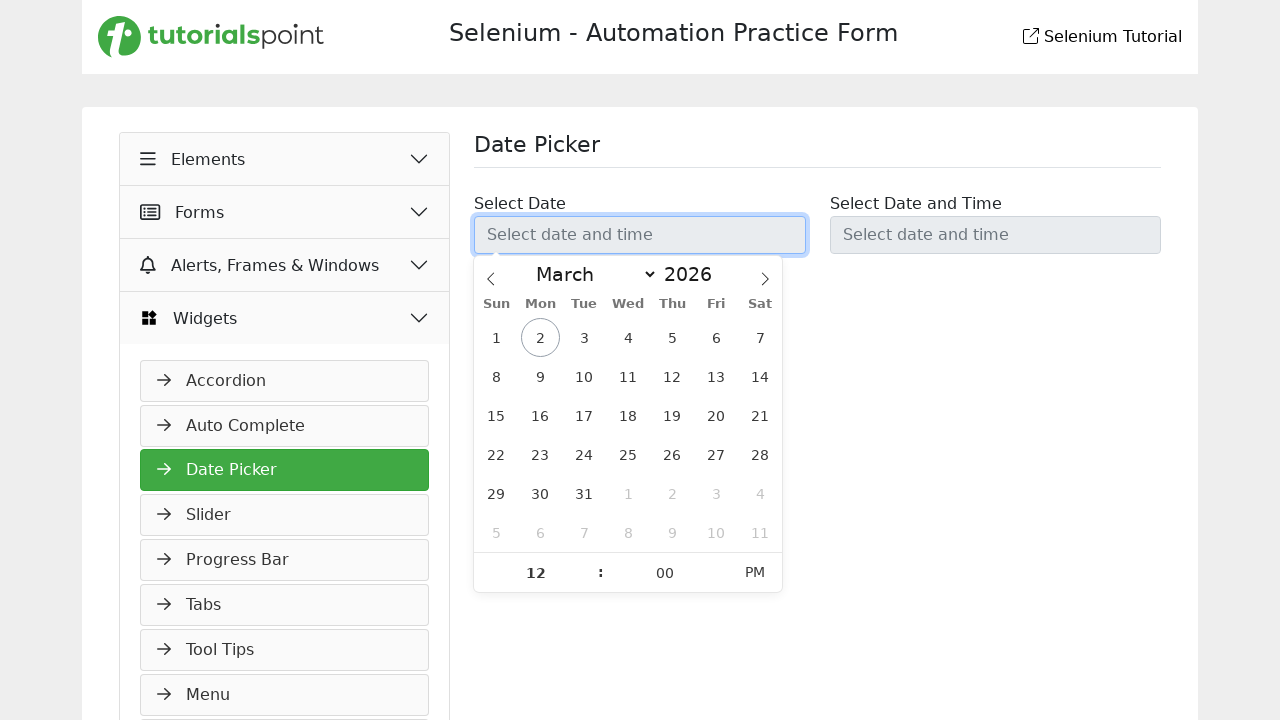

Clicked down arrow to adjust year at (723, 280) on xpath=//div[@class='flatpickr-calendar hasTime animate open arrowTop arrowLeft']
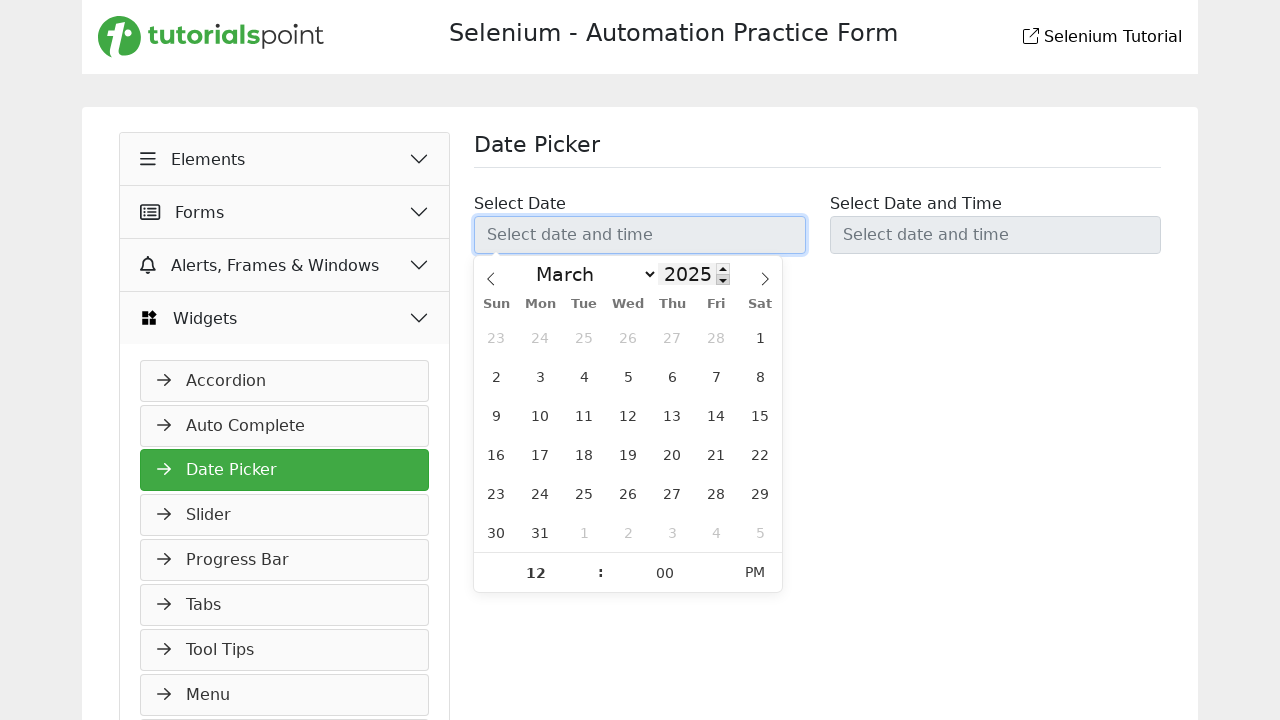

Selected August from month dropdown on .flatpickr-monthDropdown-months >> nth=0
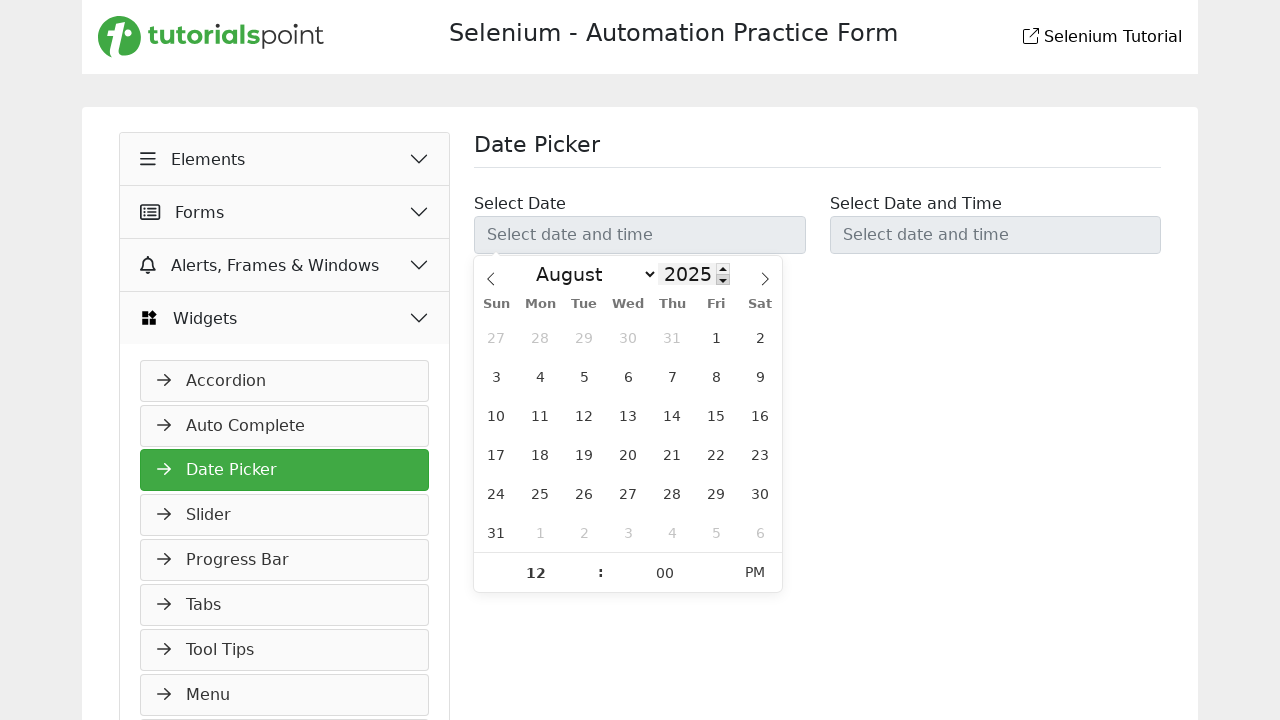

Clicked on day 4 to select the date at (540, 376) on .flatpickr-day >> internal:text="4"s >> nth=0
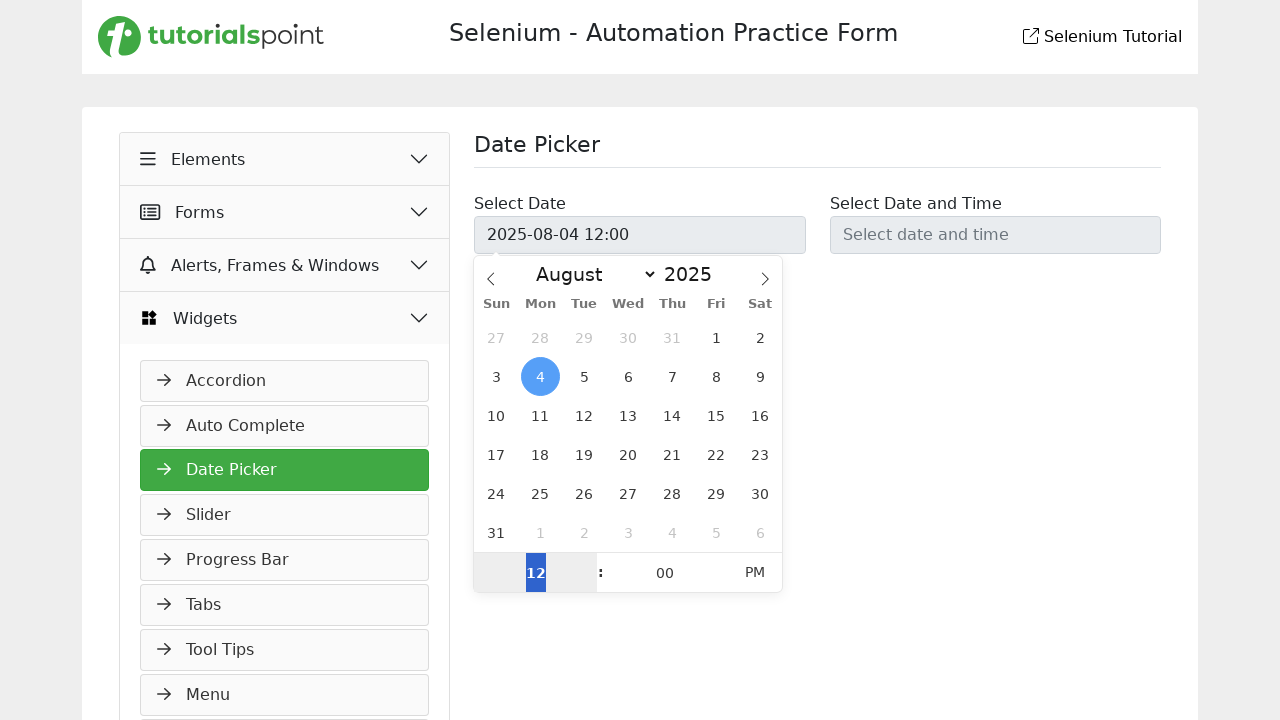

Waited 2 seconds for date selection to complete
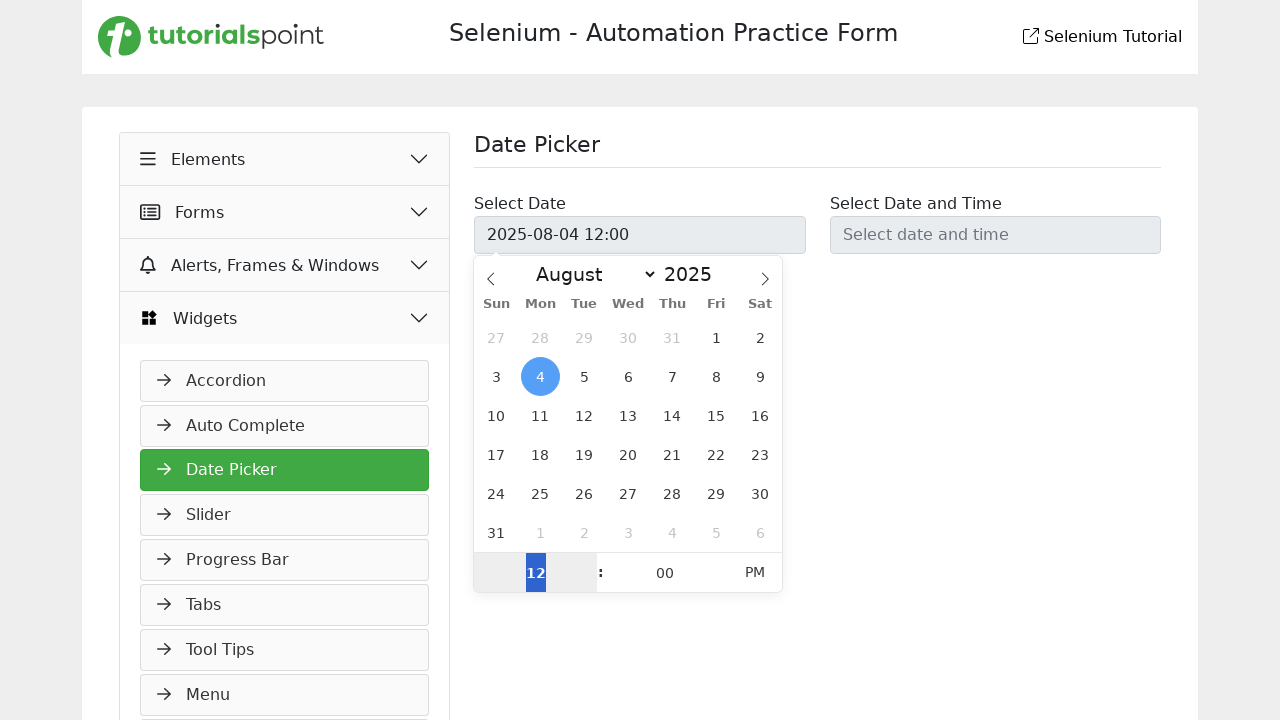

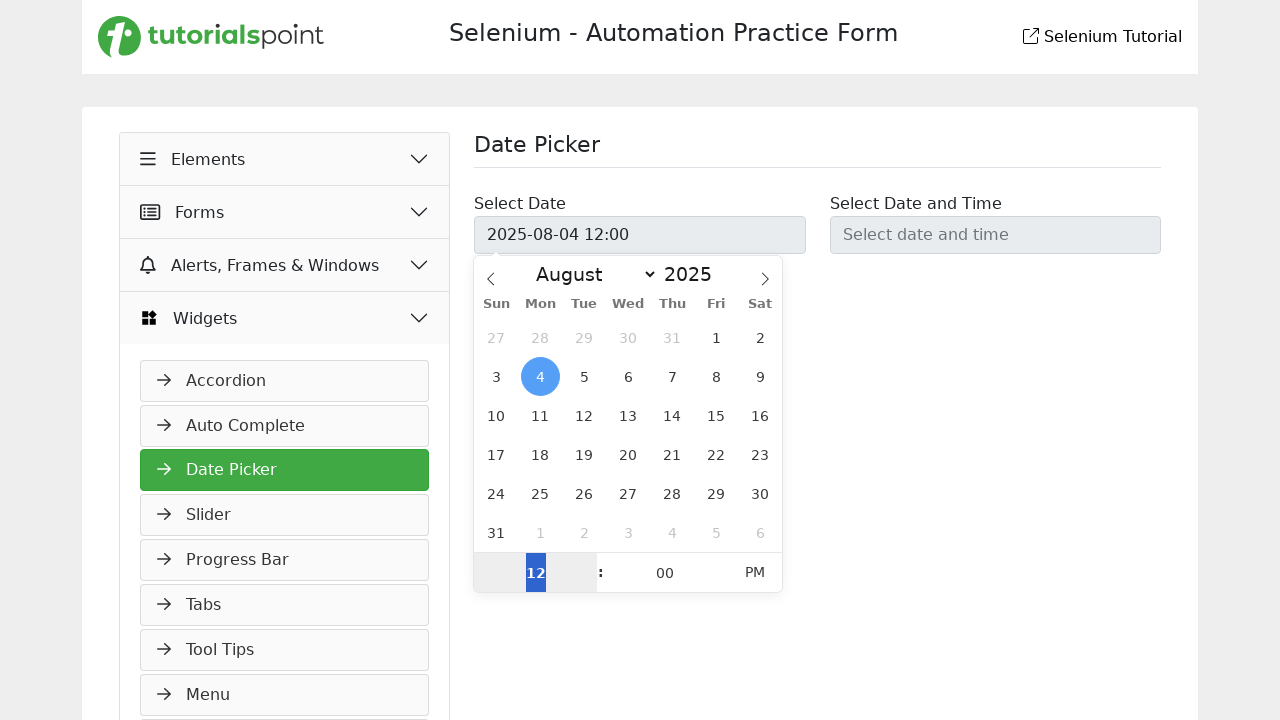